Tests the add/remove elements functionality by clicking add element button, verifying the delete button appears, then clicking delete

Starting URL: http://the-internet.herokuapp.com/

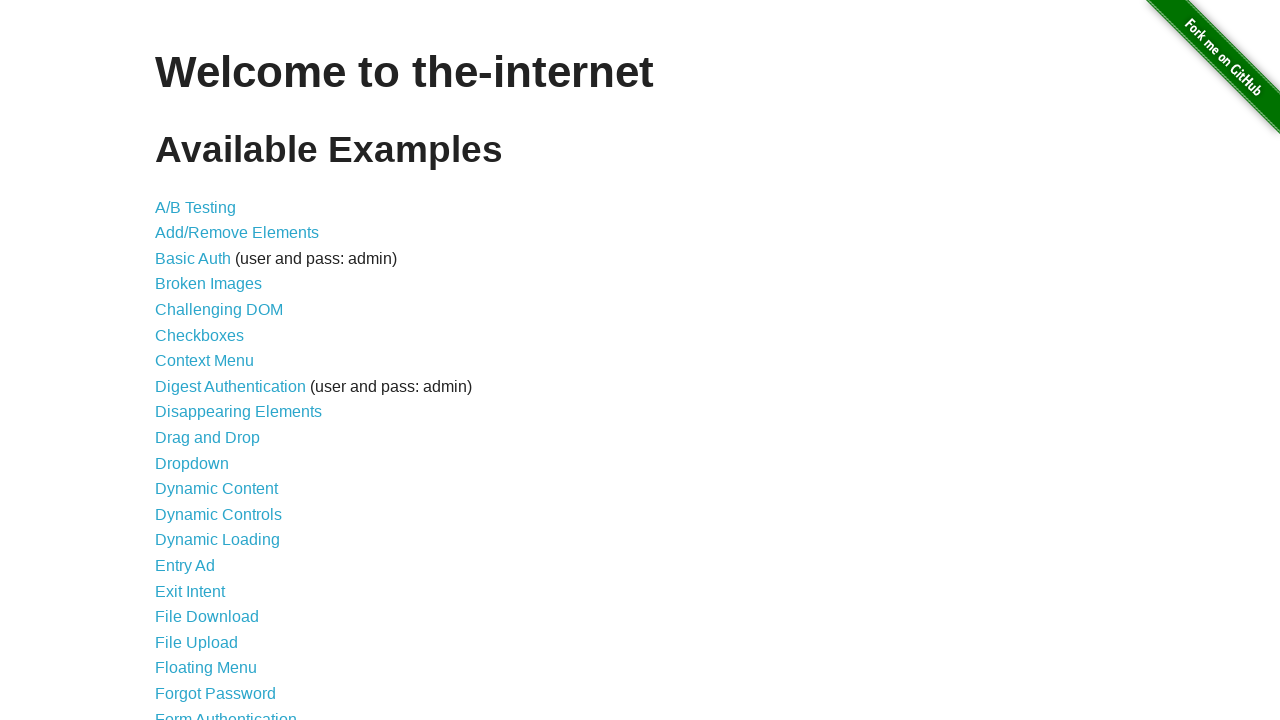

Clicked on Add/Remove Elements link at (237, 233) on text=Add/Remove Elements
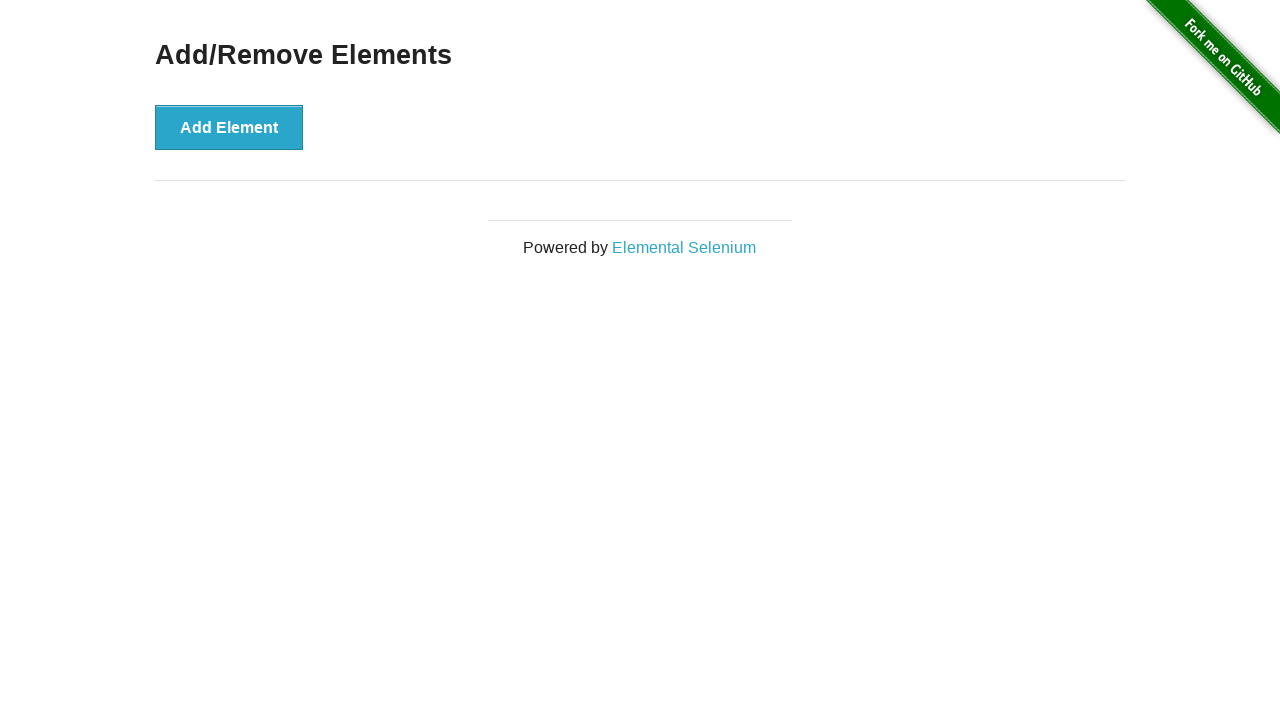

Clicked Add Element button to create a new element at (229, 127) on button:has-text('Add Element')
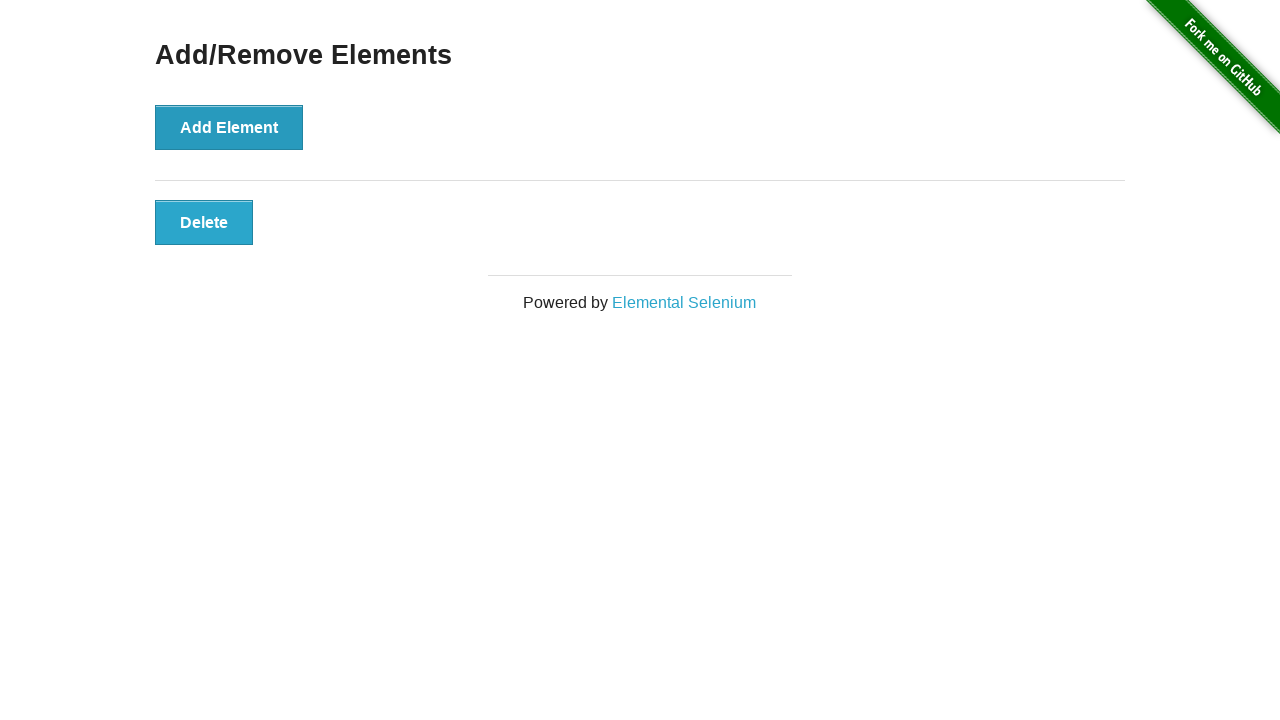

Delete button appeared and is visible
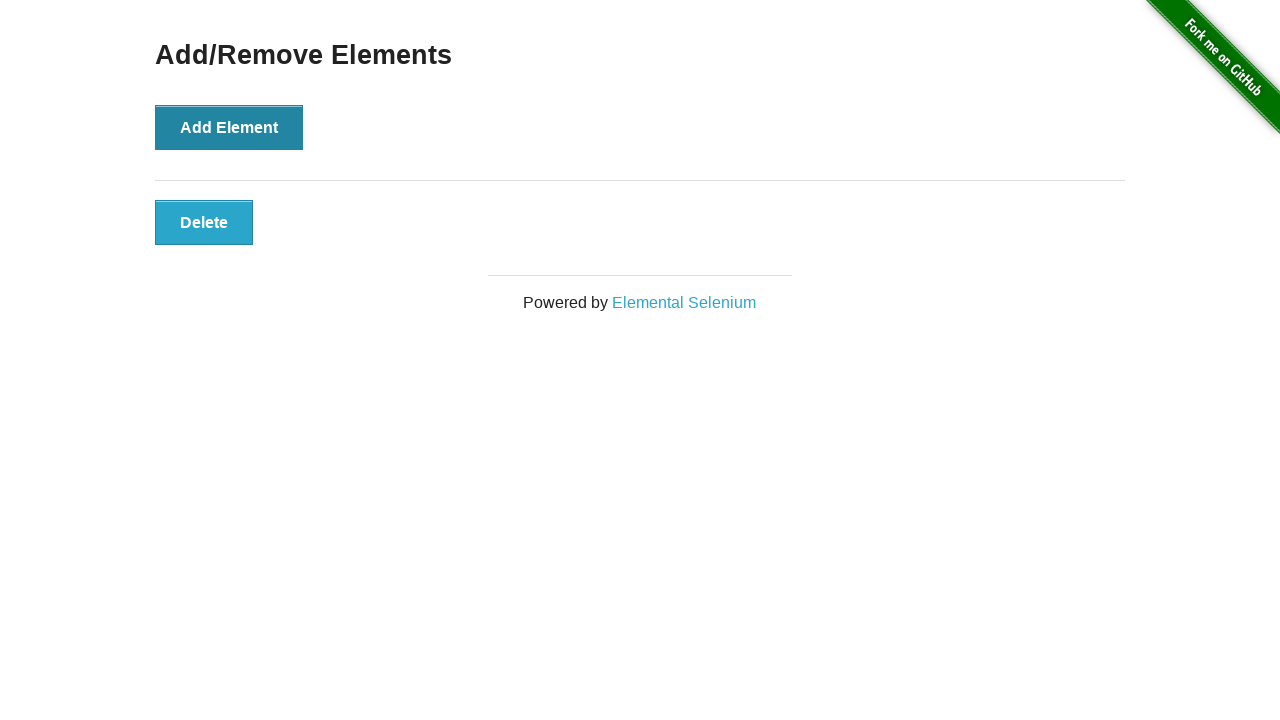

Clicked the delete button to remove the element at (204, 222) on button.added-manually
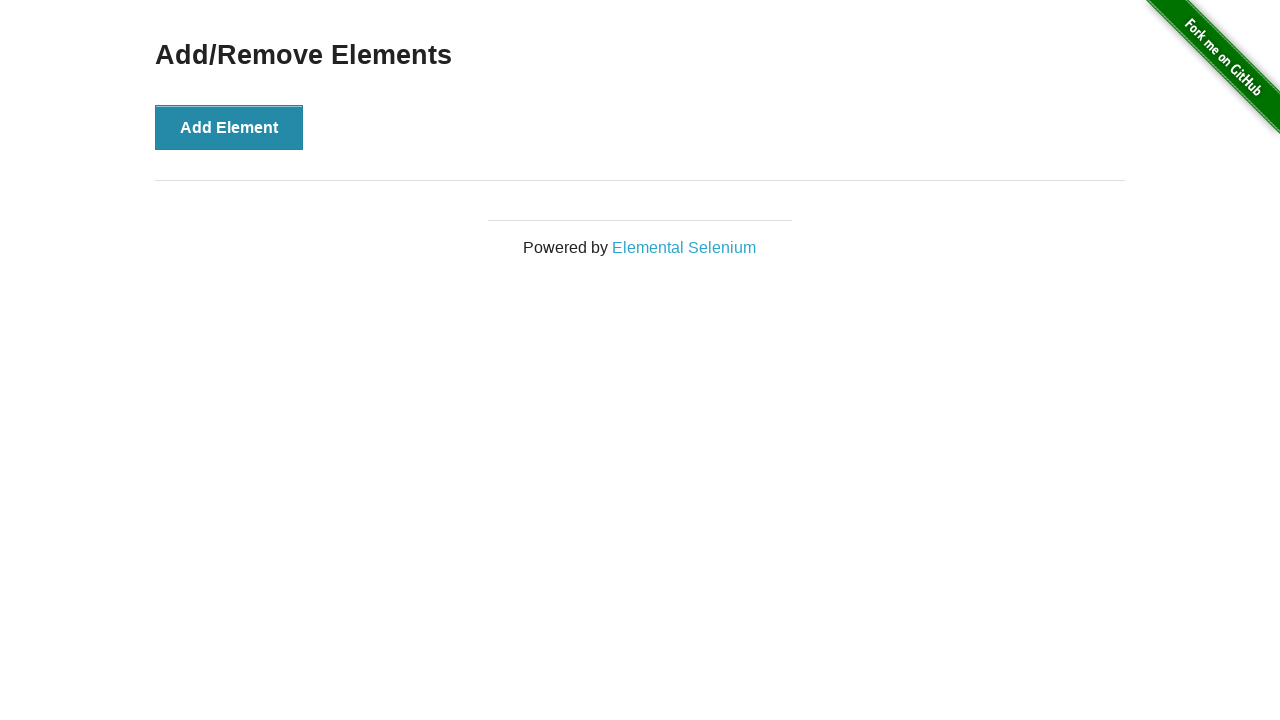

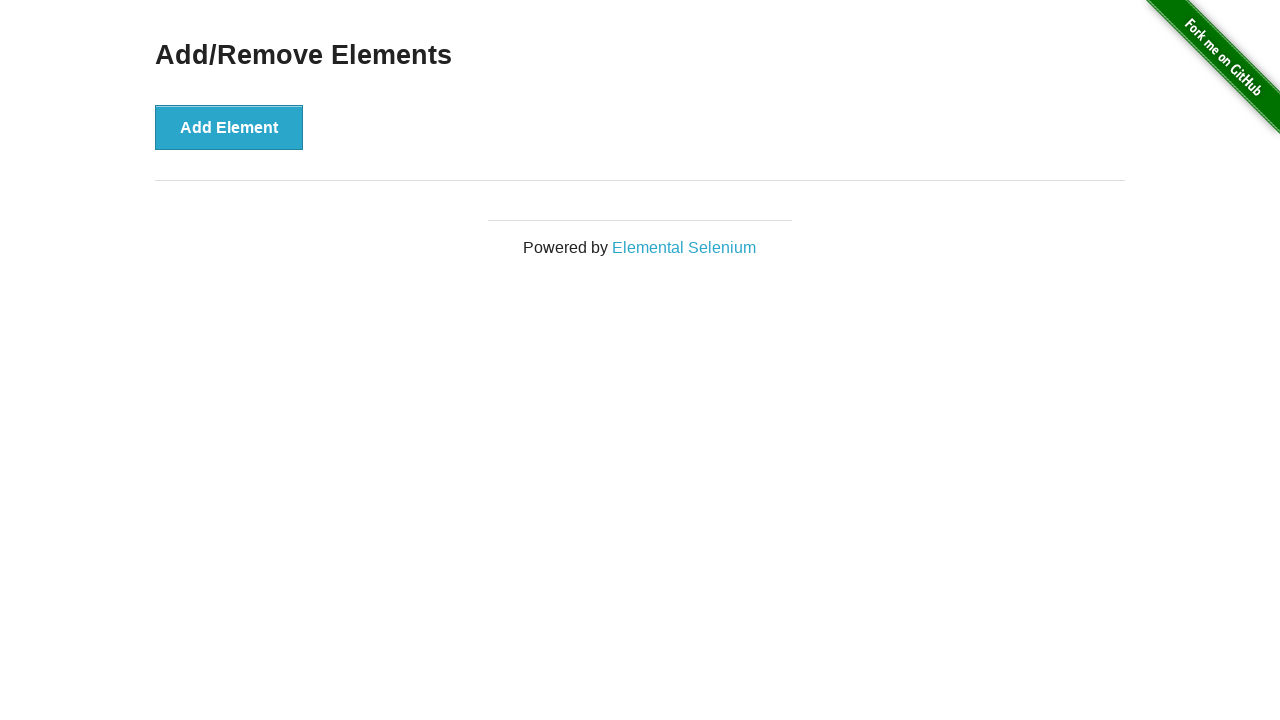